Opens the Heroku test application homepage and takes a screenshot to verify the page loads correctly

Starting URL: https://the-internet.herokuapp.com/

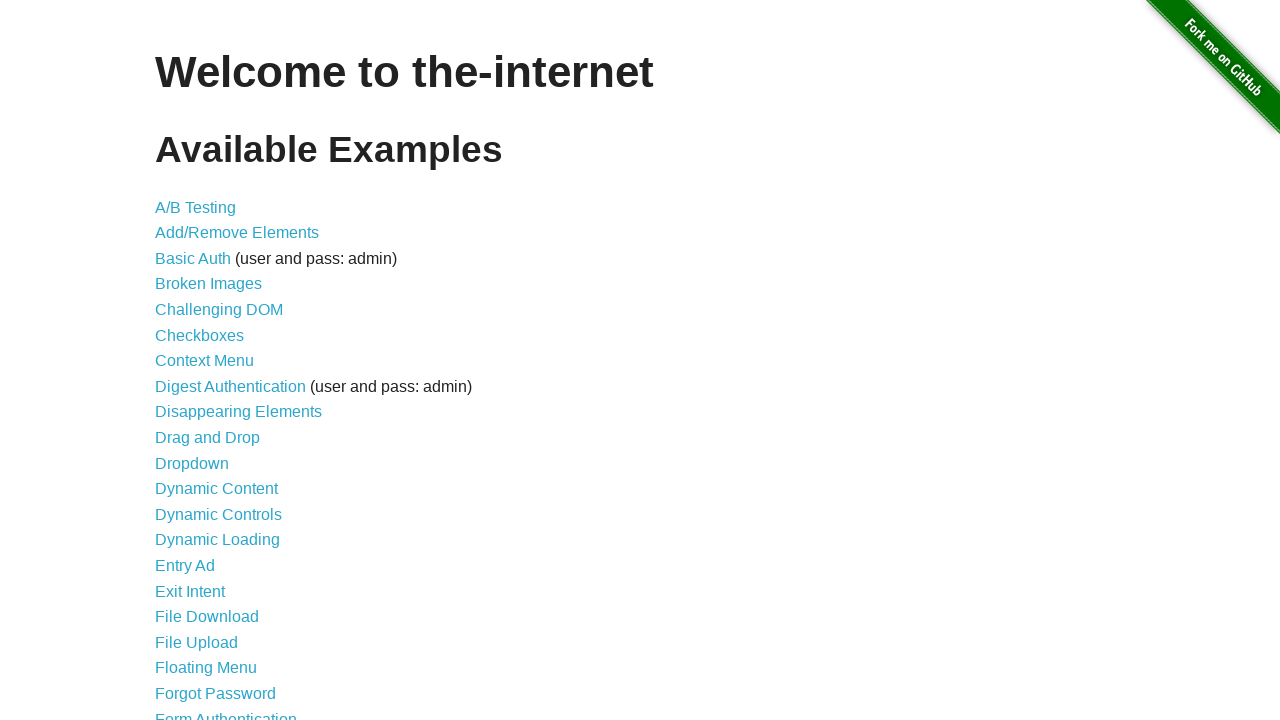

Navigated to Heroku test application homepage
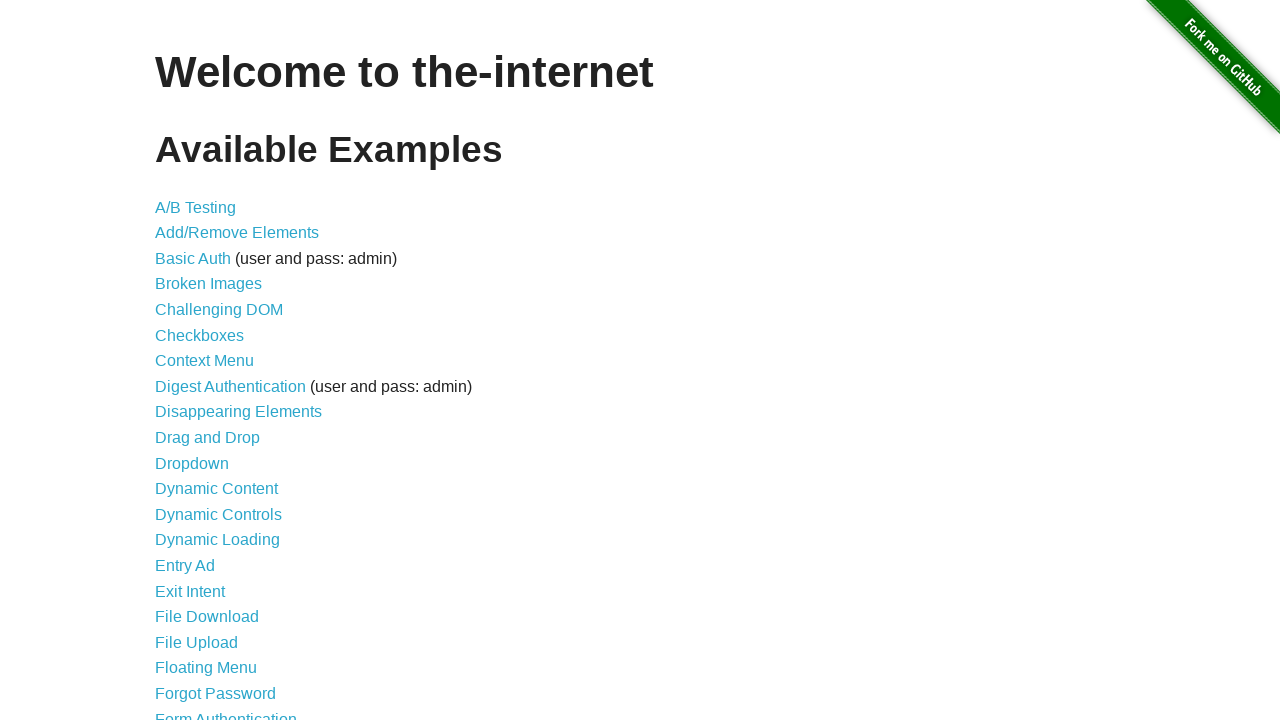

Captured screenshot to verify page loaded correctly
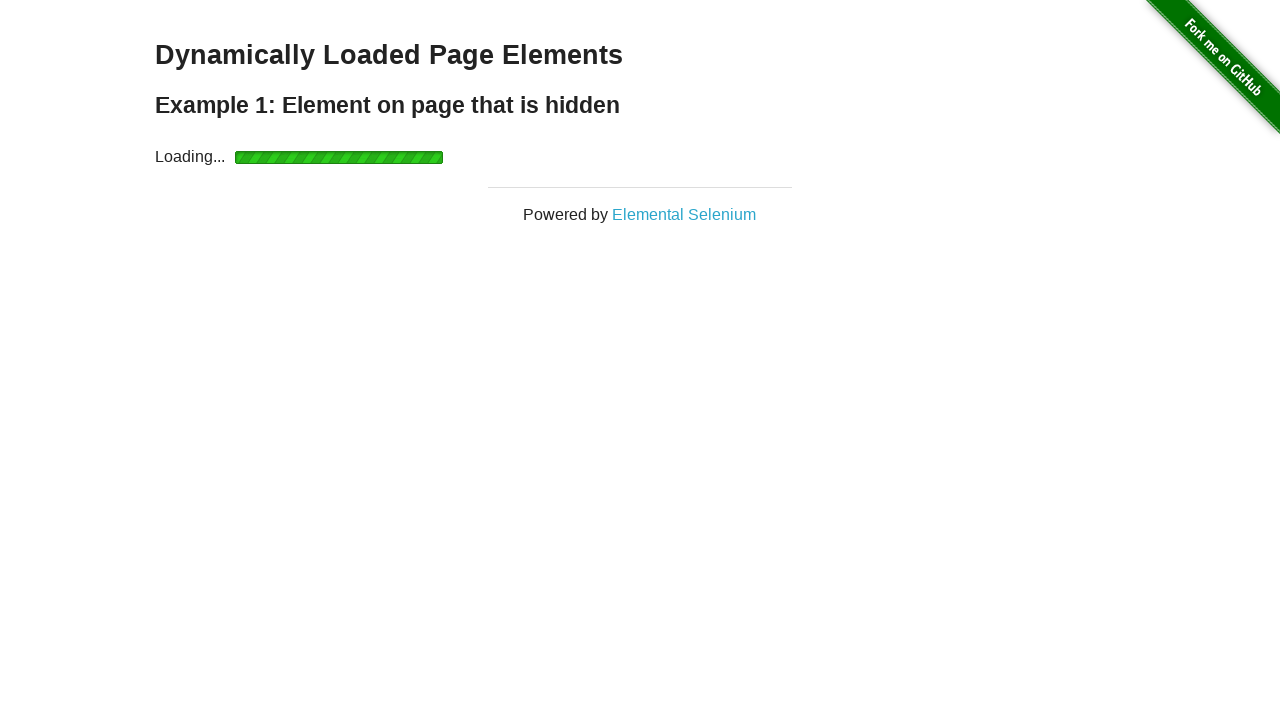

Page content loaded - h1 element is visible
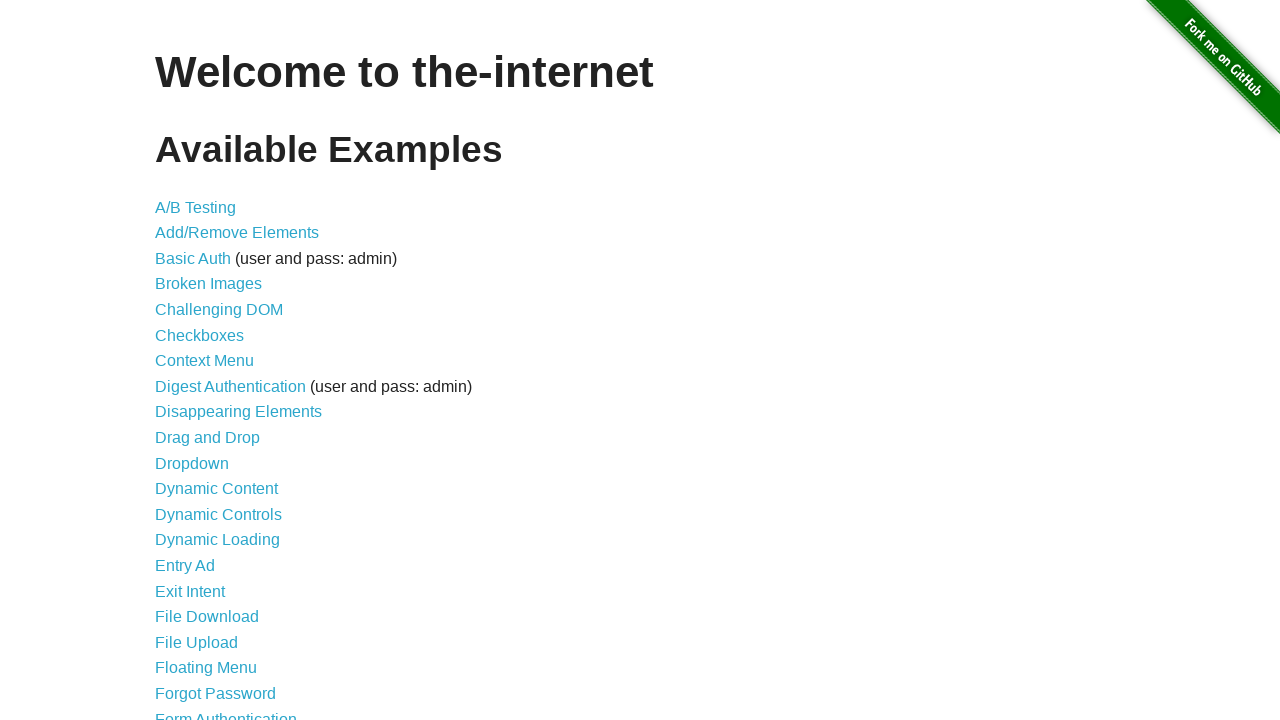

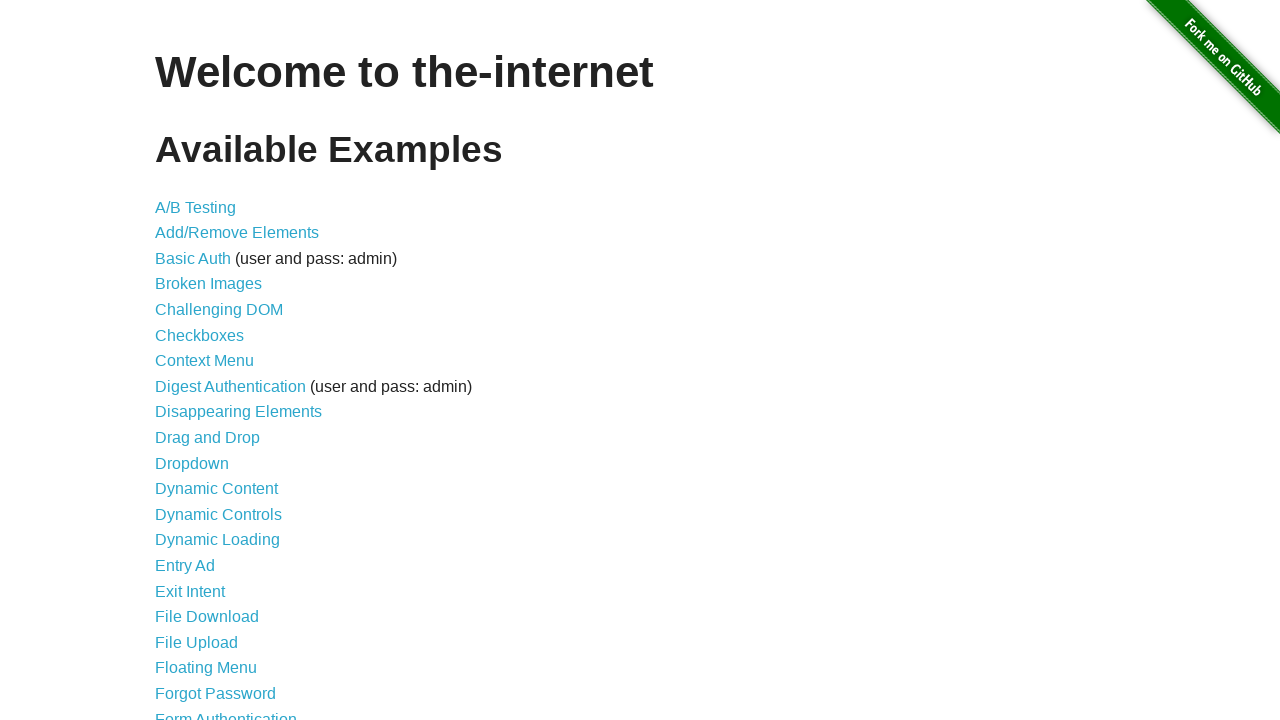